Tests that the "Clear completed" button displays correct text when there are completed items.

Starting URL: https://demo.playwright.dev/todomvc

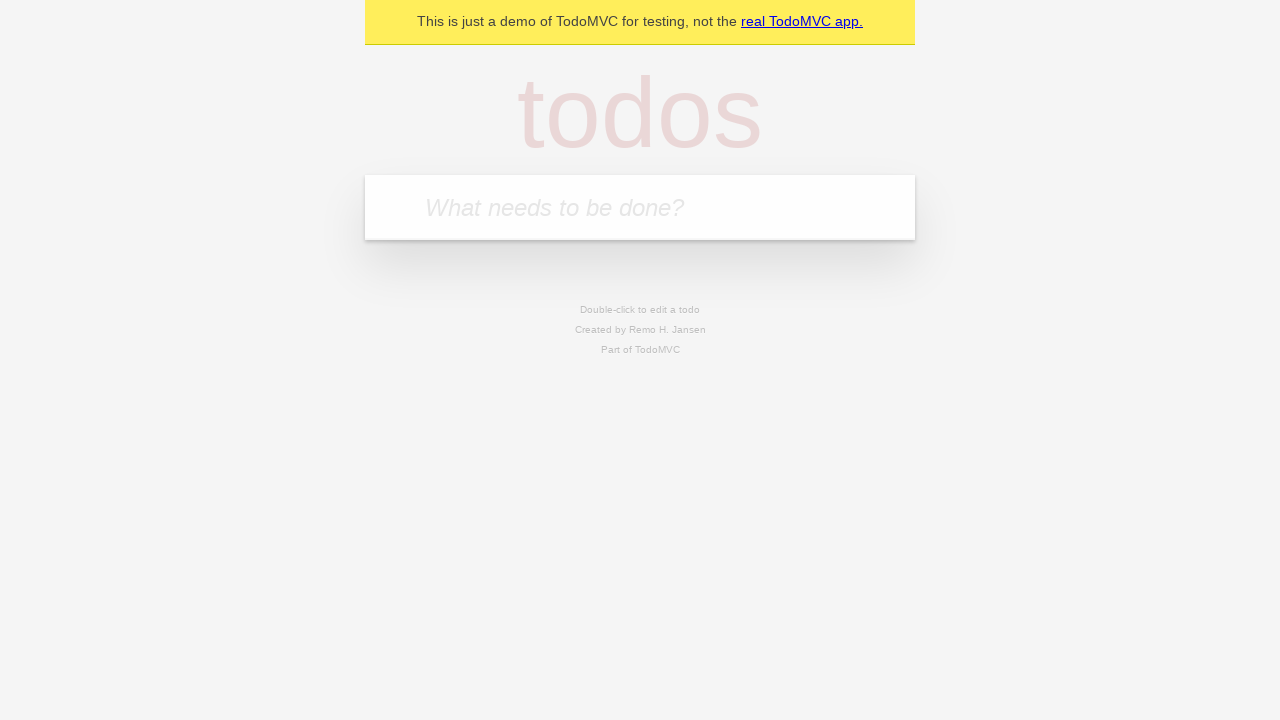

Located the todo input field
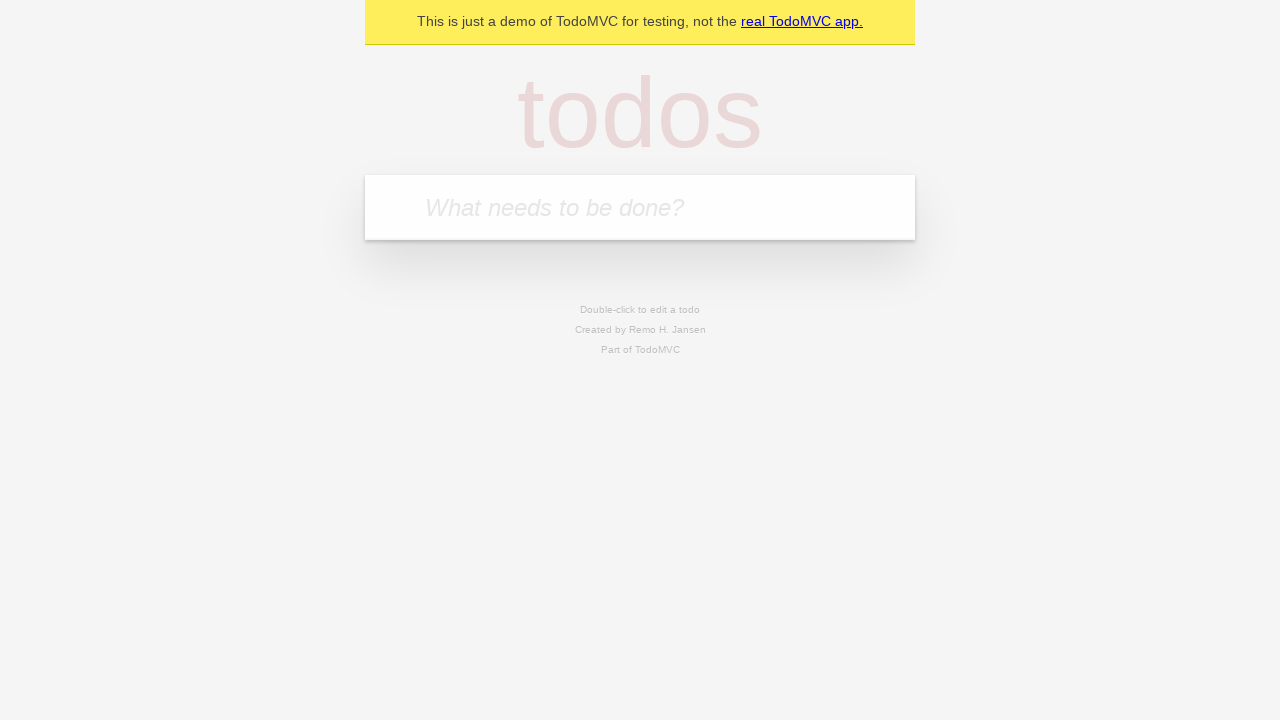

Filled todo input with 'buy some cheese' on internal:attr=[placeholder="What needs to be done?"i]
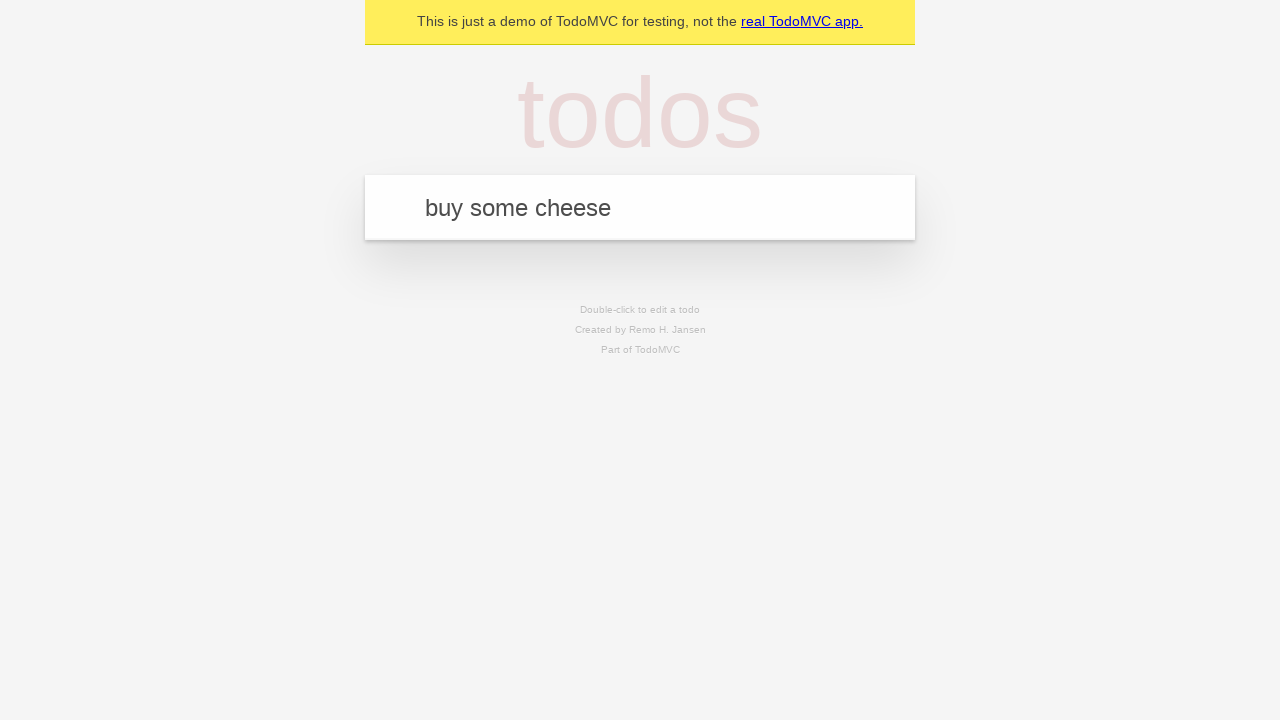

Pressed Enter to add todo 'buy some cheese' on internal:attr=[placeholder="What needs to be done?"i]
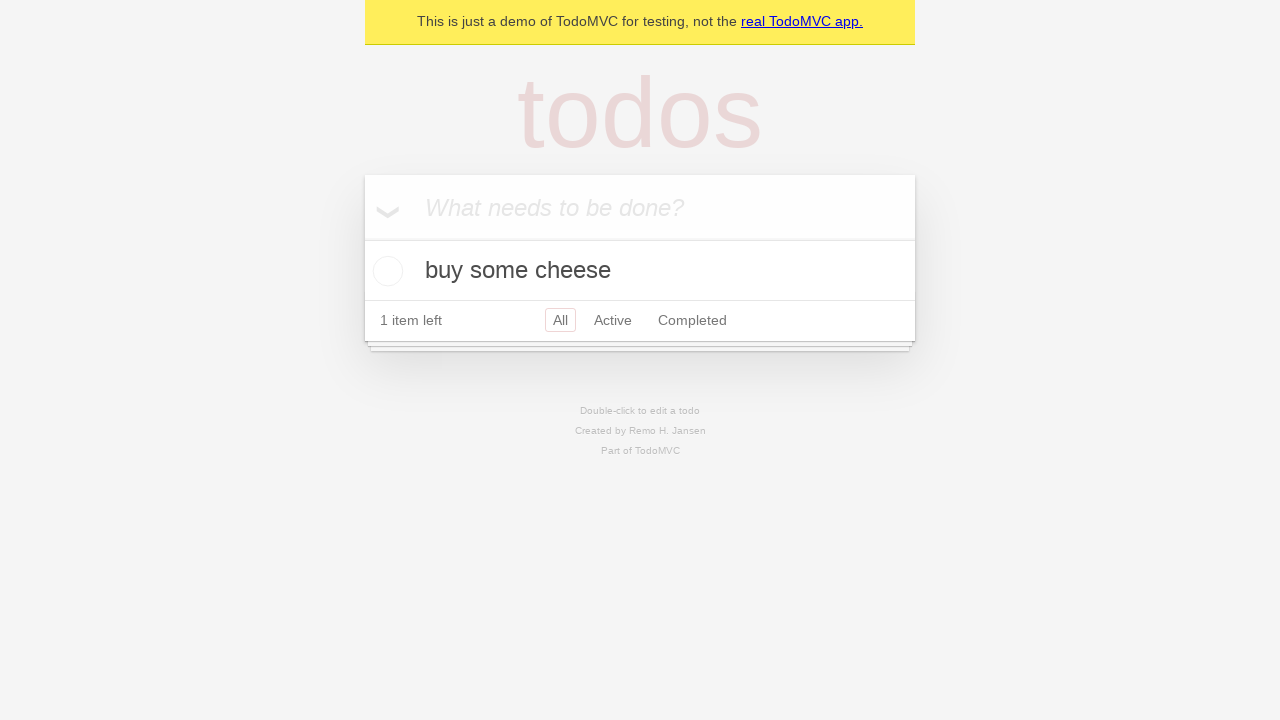

Filled todo input with 'feed the cat' on internal:attr=[placeholder="What needs to be done?"i]
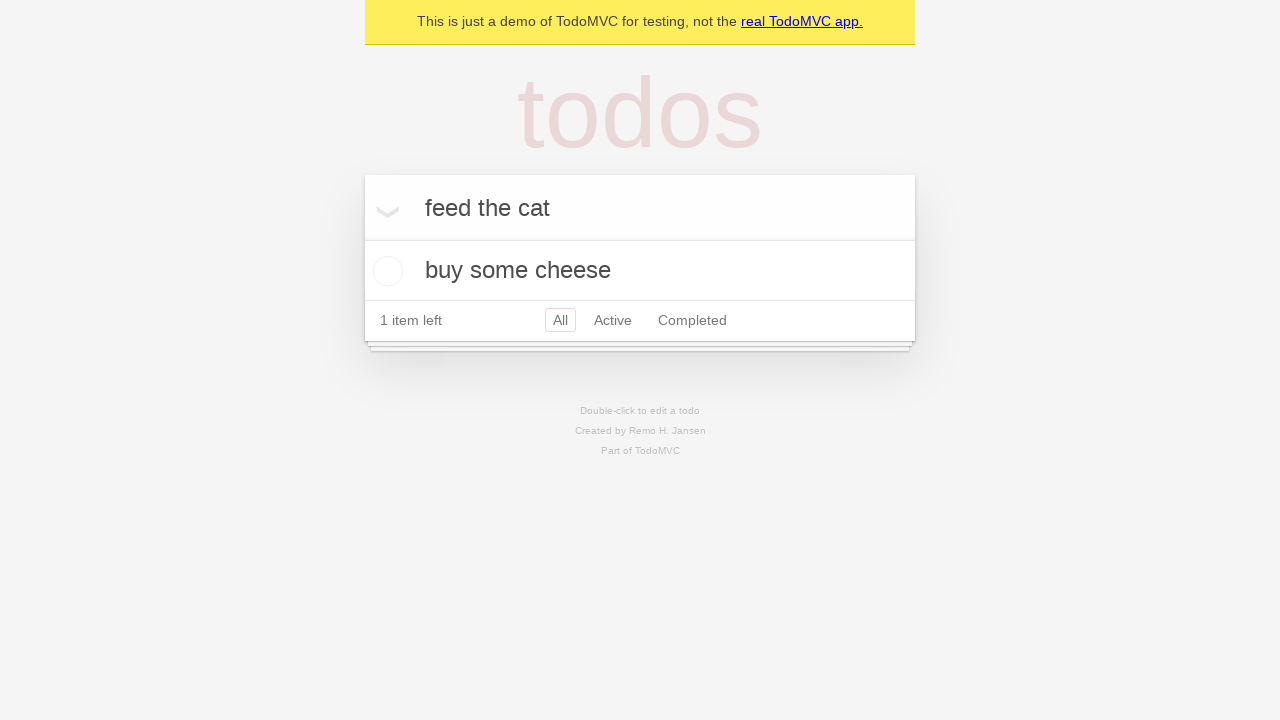

Pressed Enter to add todo 'feed the cat' on internal:attr=[placeholder="What needs to be done?"i]
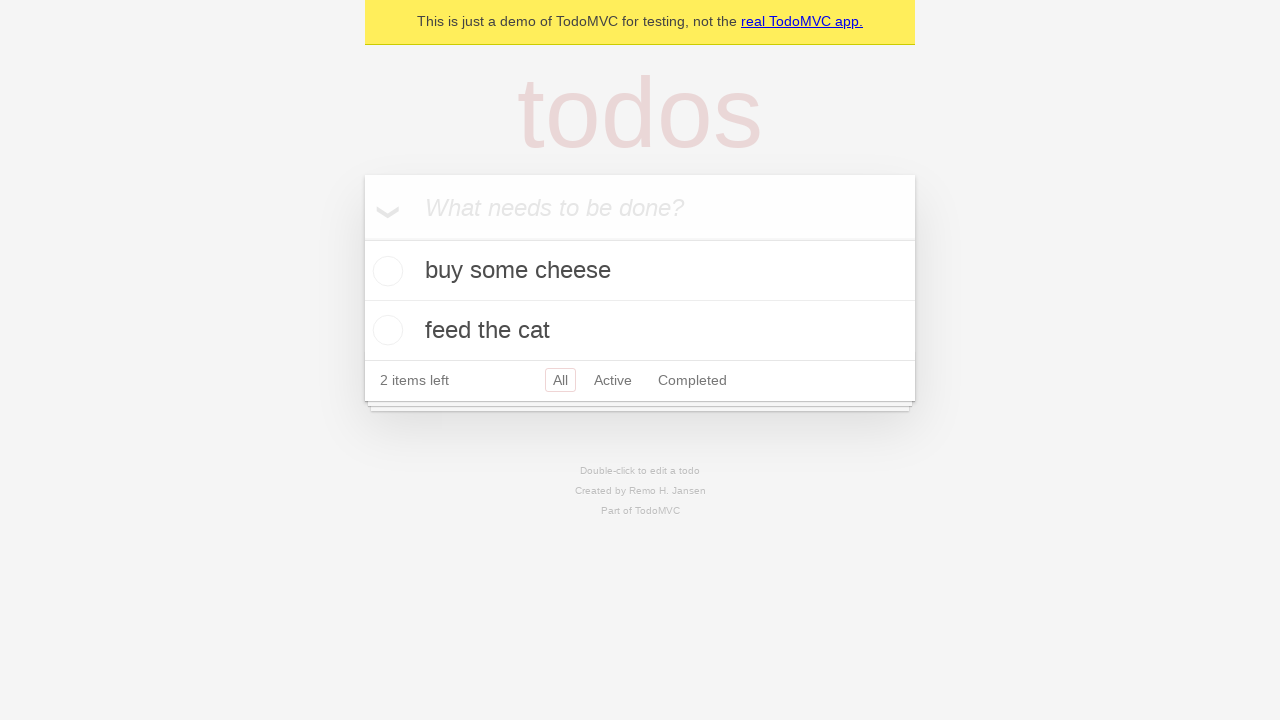

Filled todo input with 'book a doctors appointment' on internal:attr=[placeholder="What needs to be done?"i]
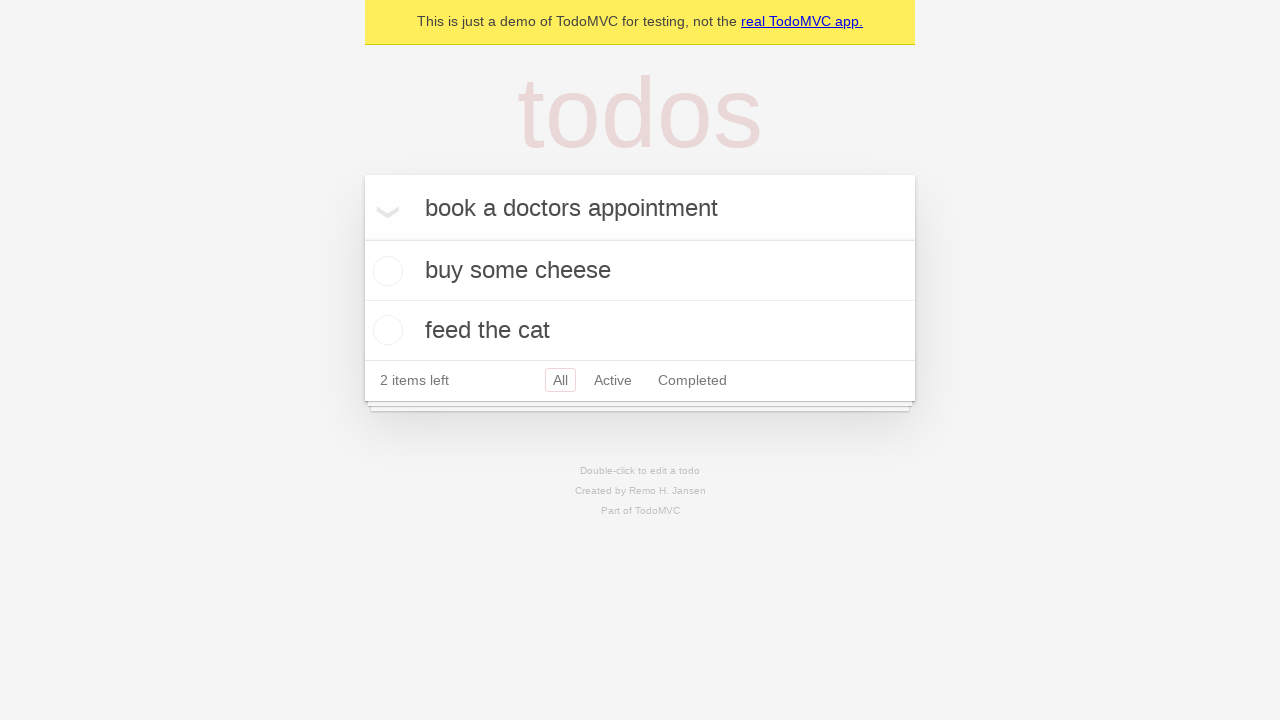

Pressed Enter to add todo 'book a doctors appointment' on internal:attr=[placeholder="What needs to be done?"i]
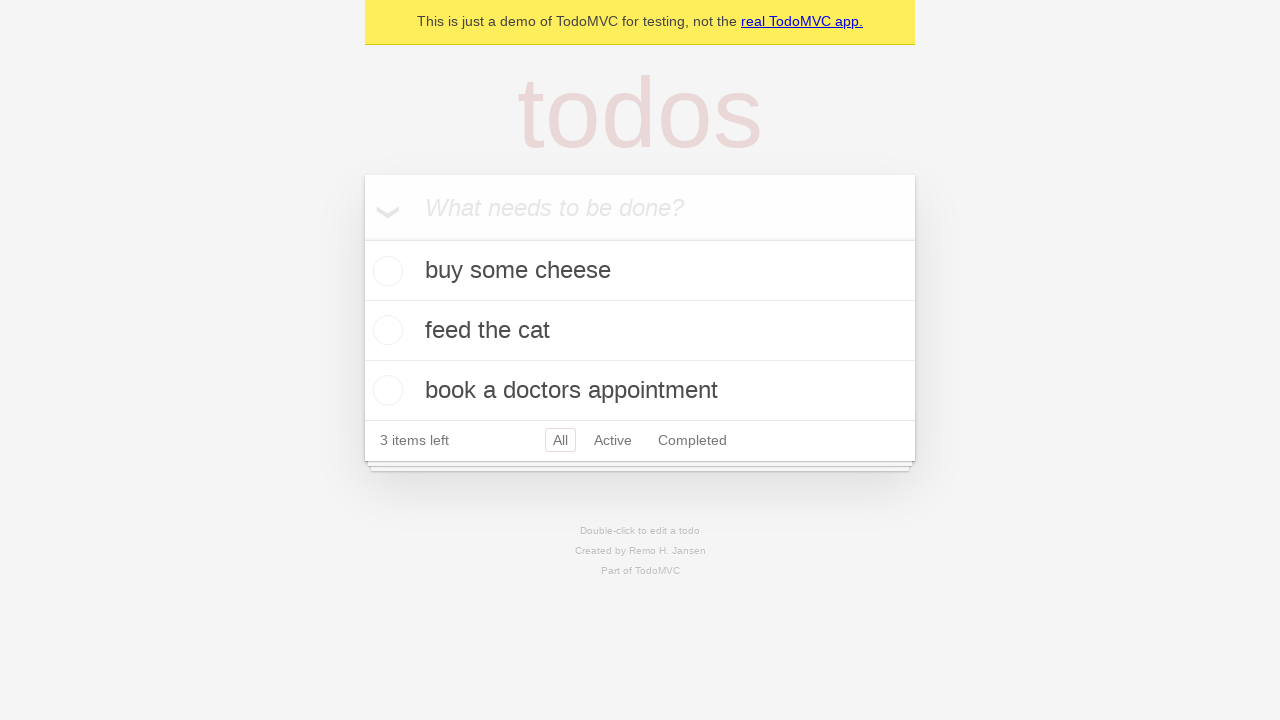

Checked the first todo item as completed at (385, 271) on .todo-list li .toggle >> nth=0
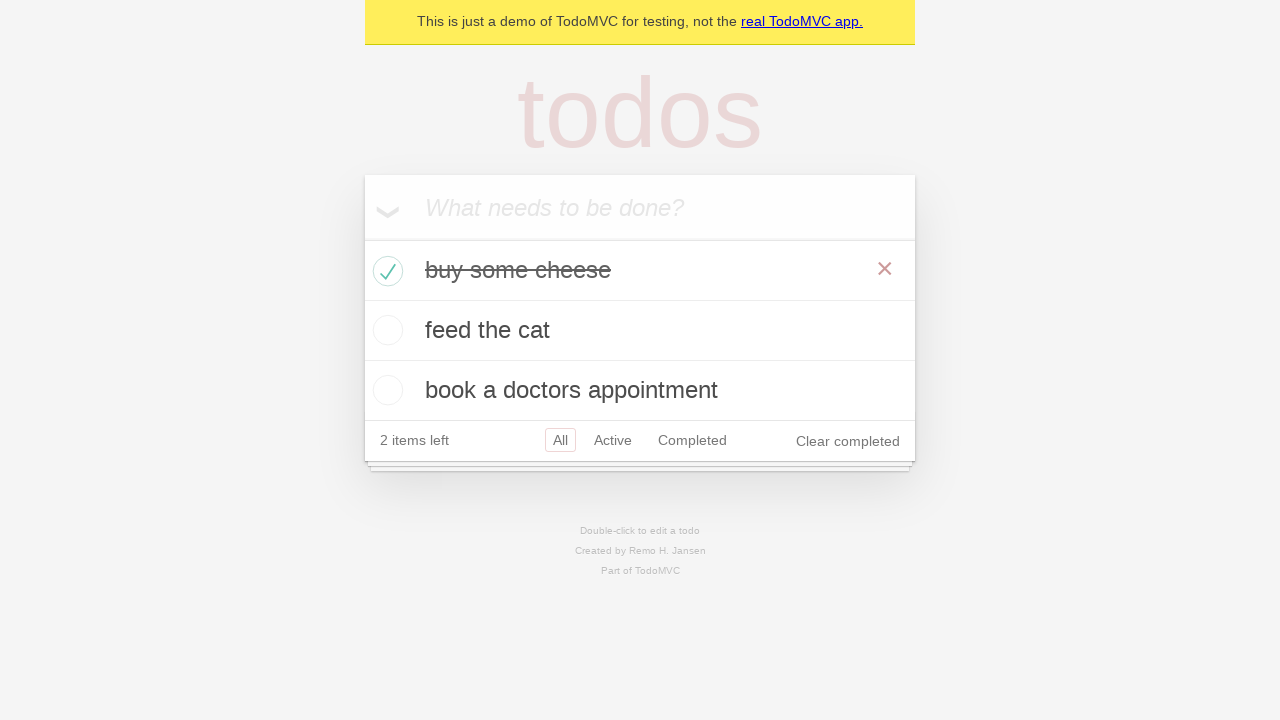

Clear completed button appeared and is ready
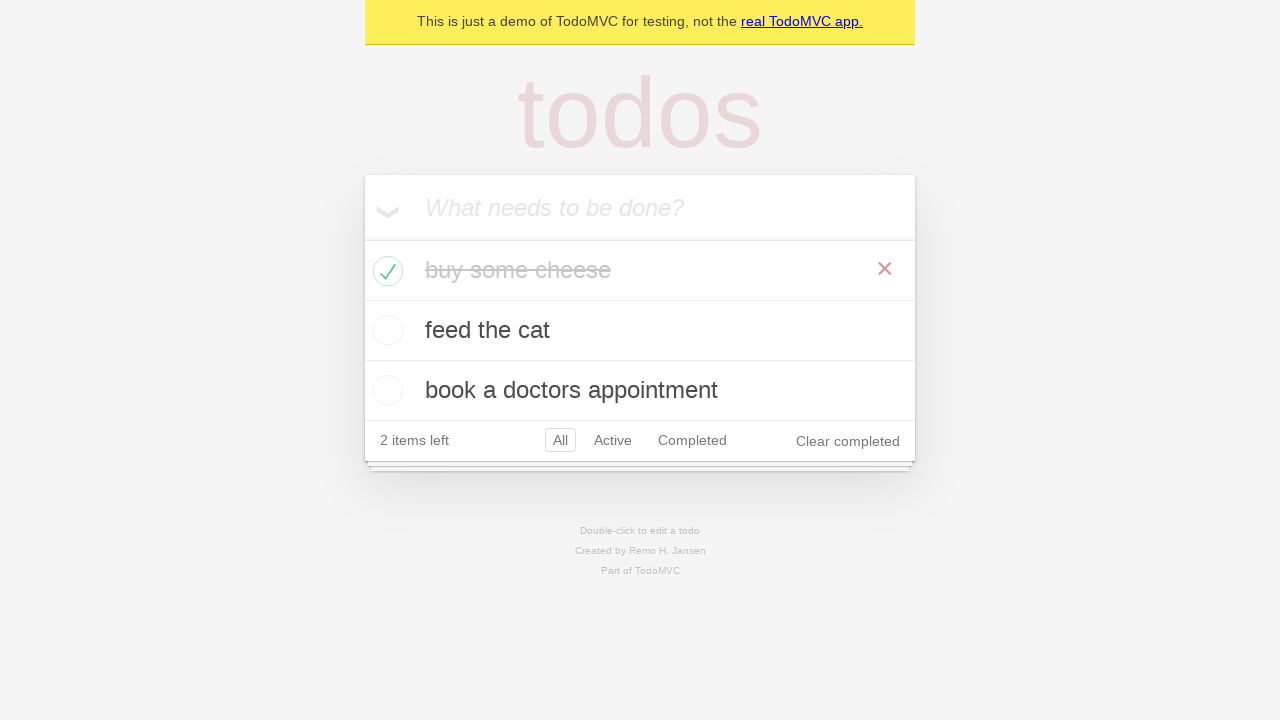

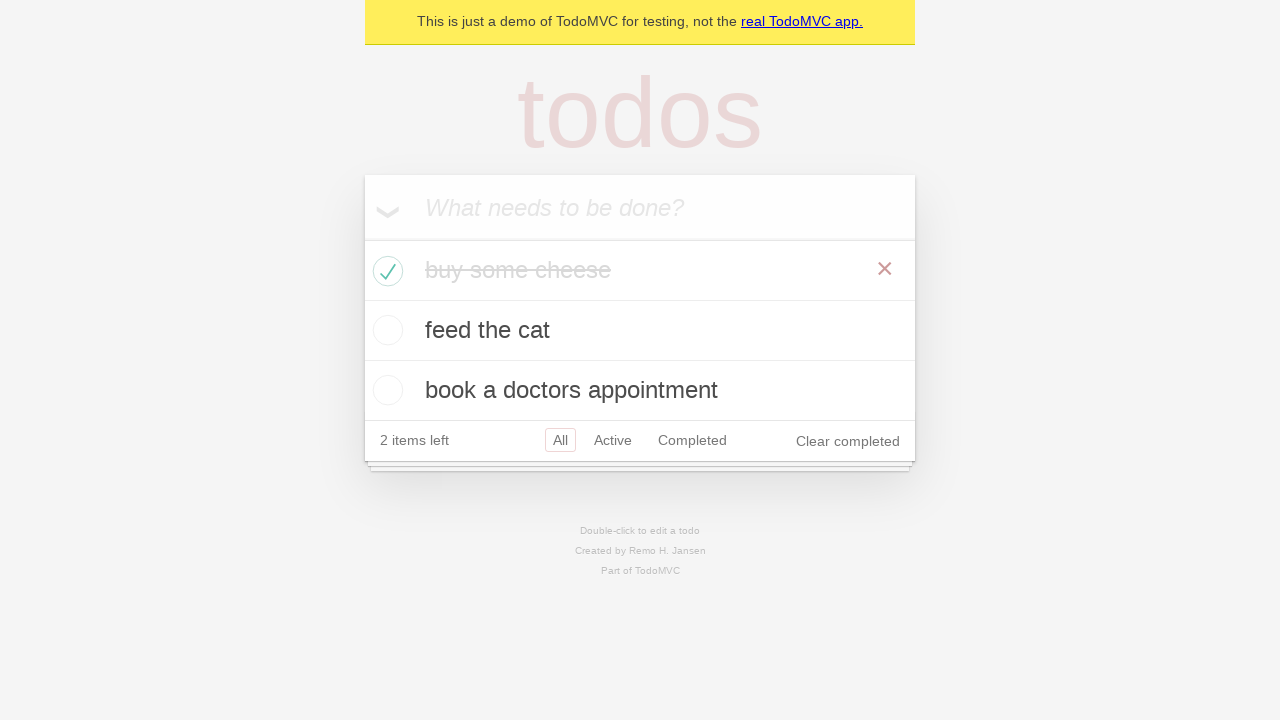